Tests checkbox interactions by clicking three different checkboxes on a form testing page

Starting URL: https://formy-project.herokuapp.com/checkbox

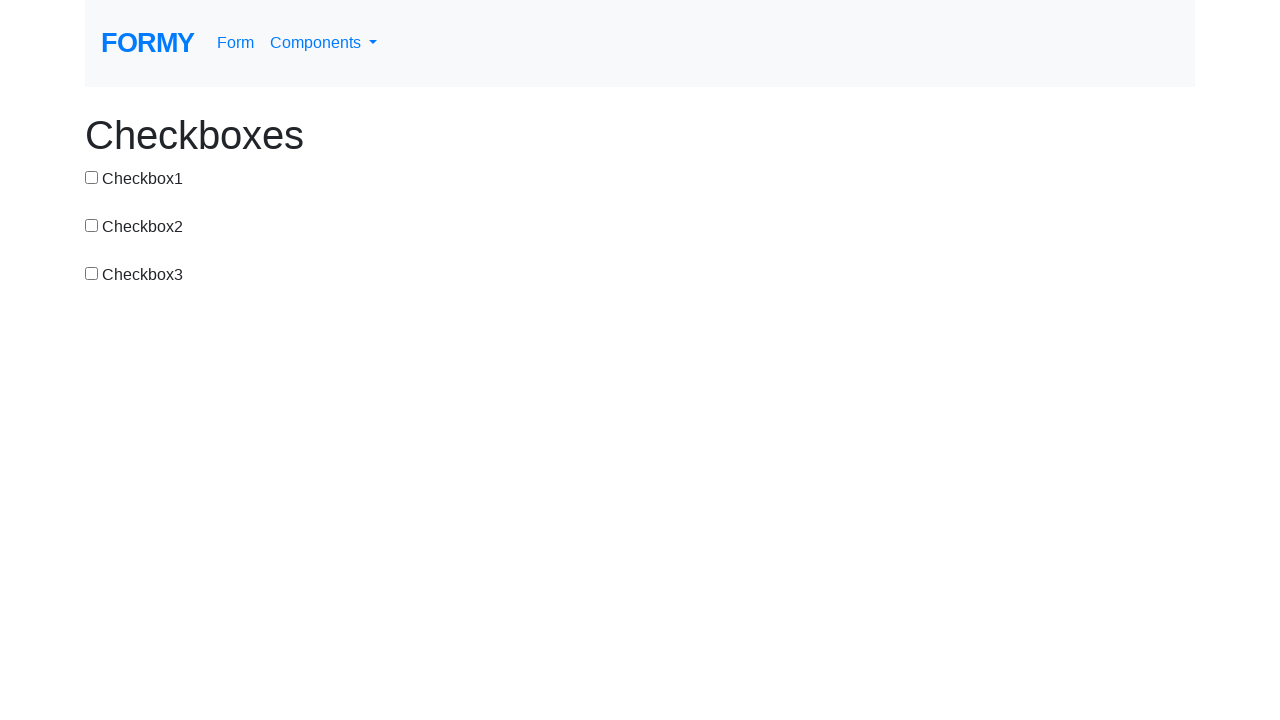

Clicked first checkbox (checkbox-1) at (92, 177) on #checkbox-1
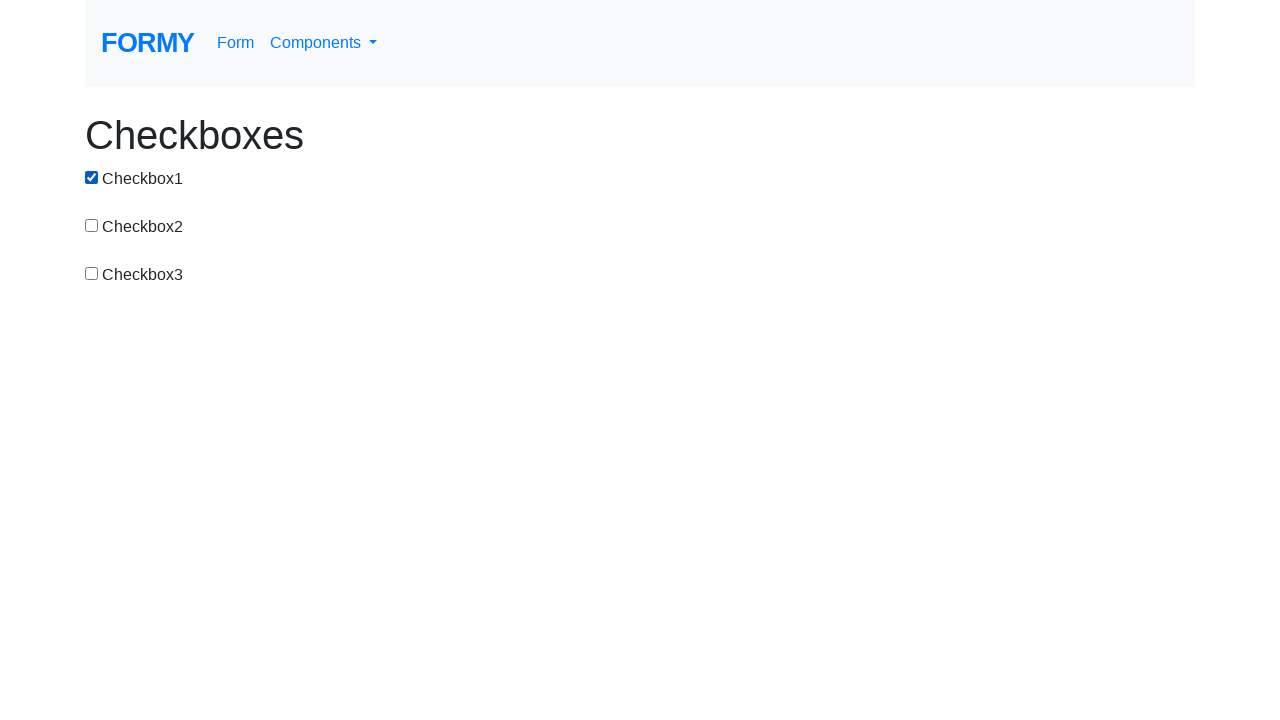

Clicked second checkbox (checkbox-2) at (92, 225) on input[value='checkbox-2']
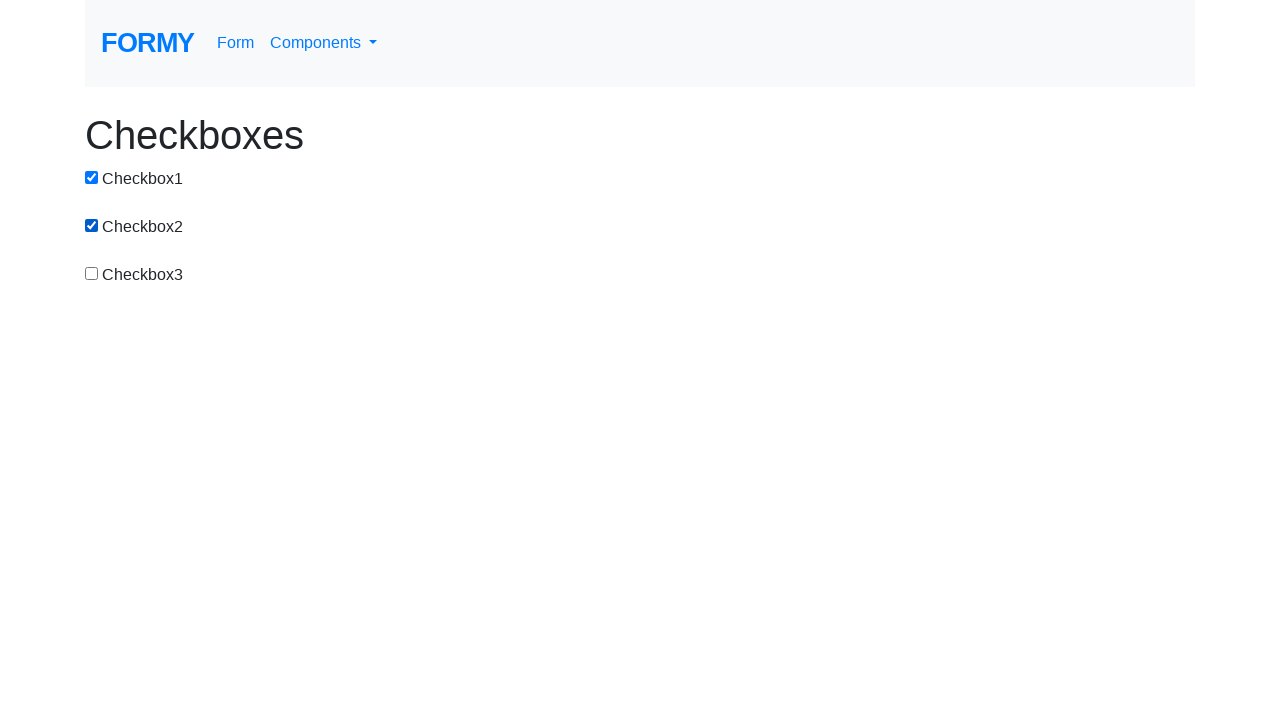

Clicked third checkbox (checkbox-3) at (92, 273) on #checkbox-3
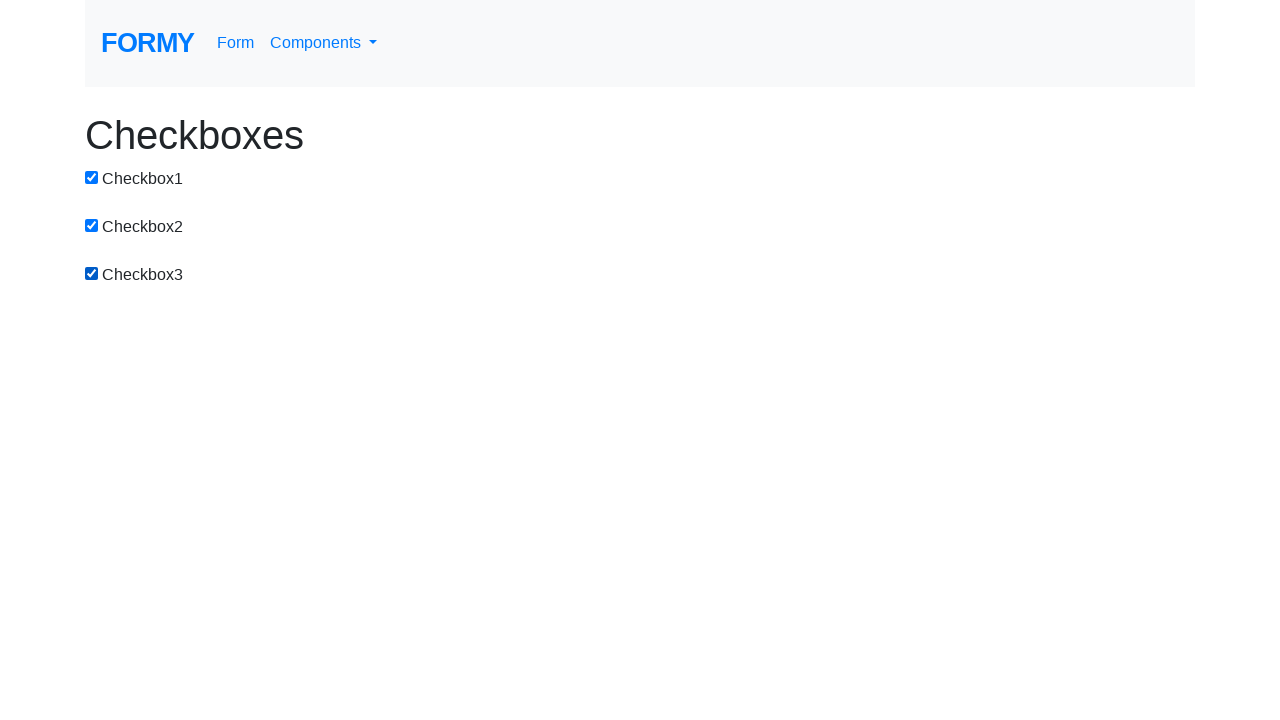

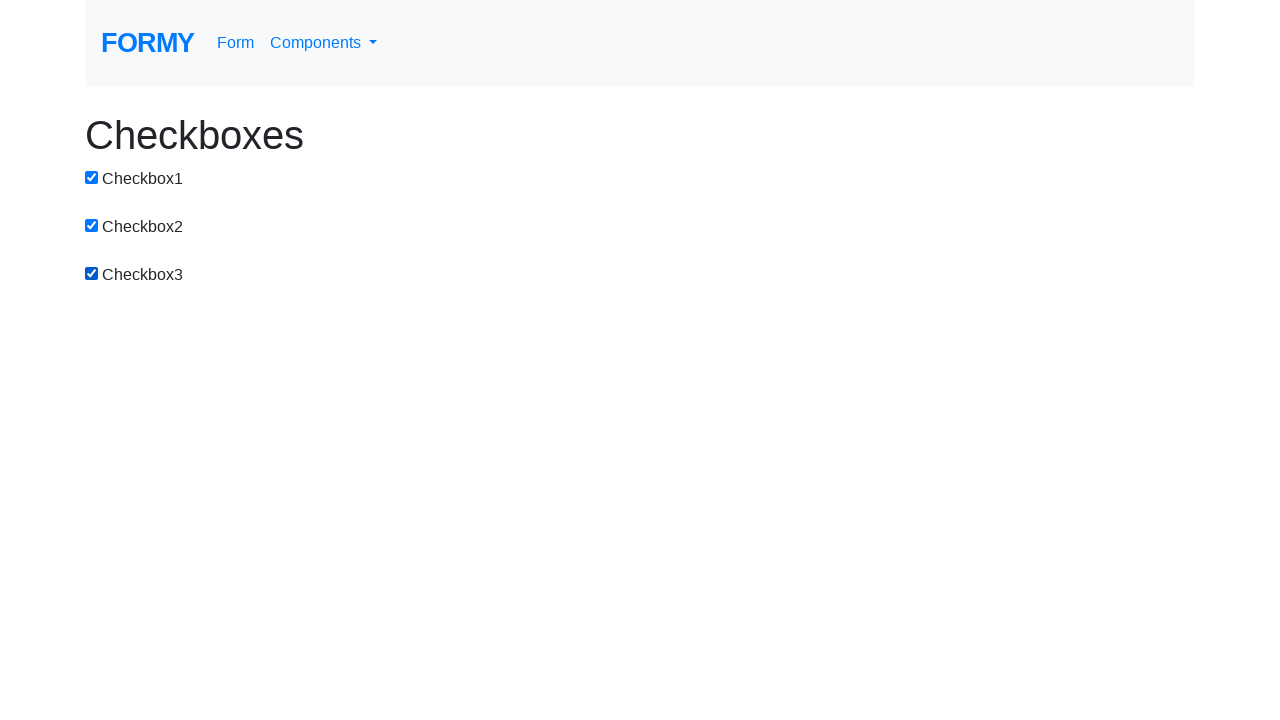